Tests date picker, slider, and color picker inputs by filling in a date, rating value, and color selection.

Starting URL: https://material.playwrightvn.com/01-xpath-register-page.html

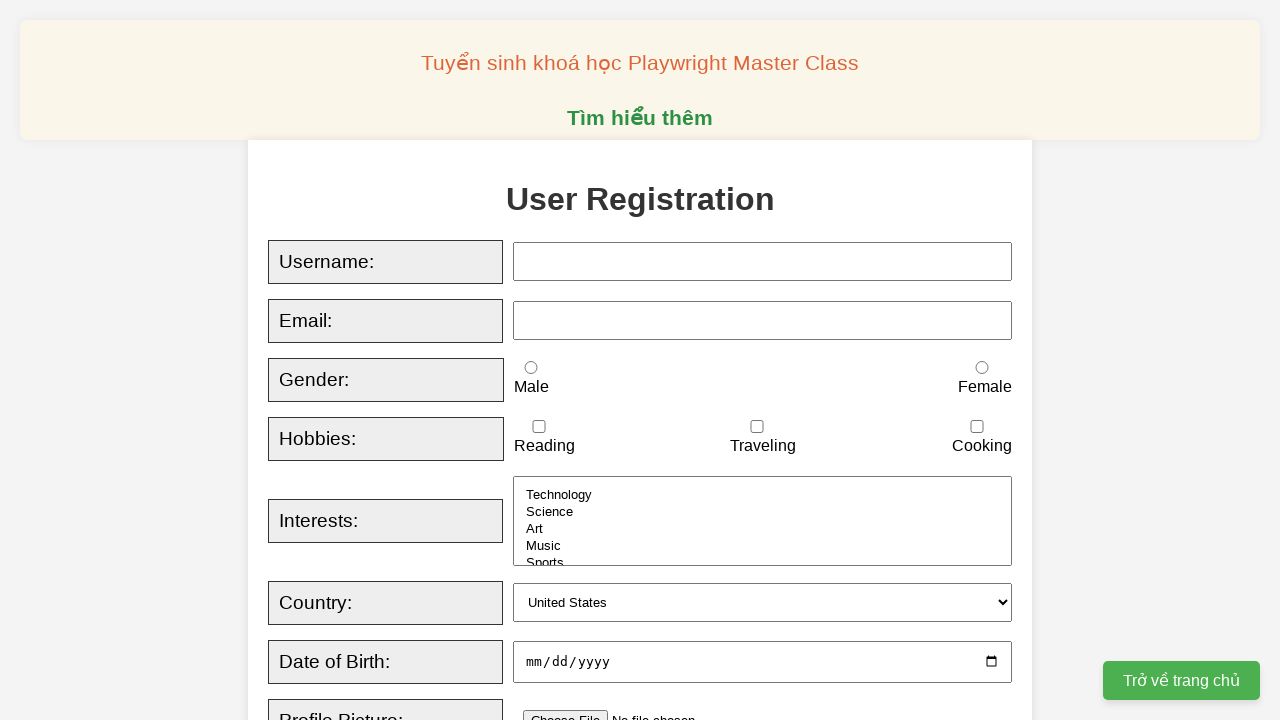

Filled date picker with date 2024-09-07 on xpath=//input[@id='dob']
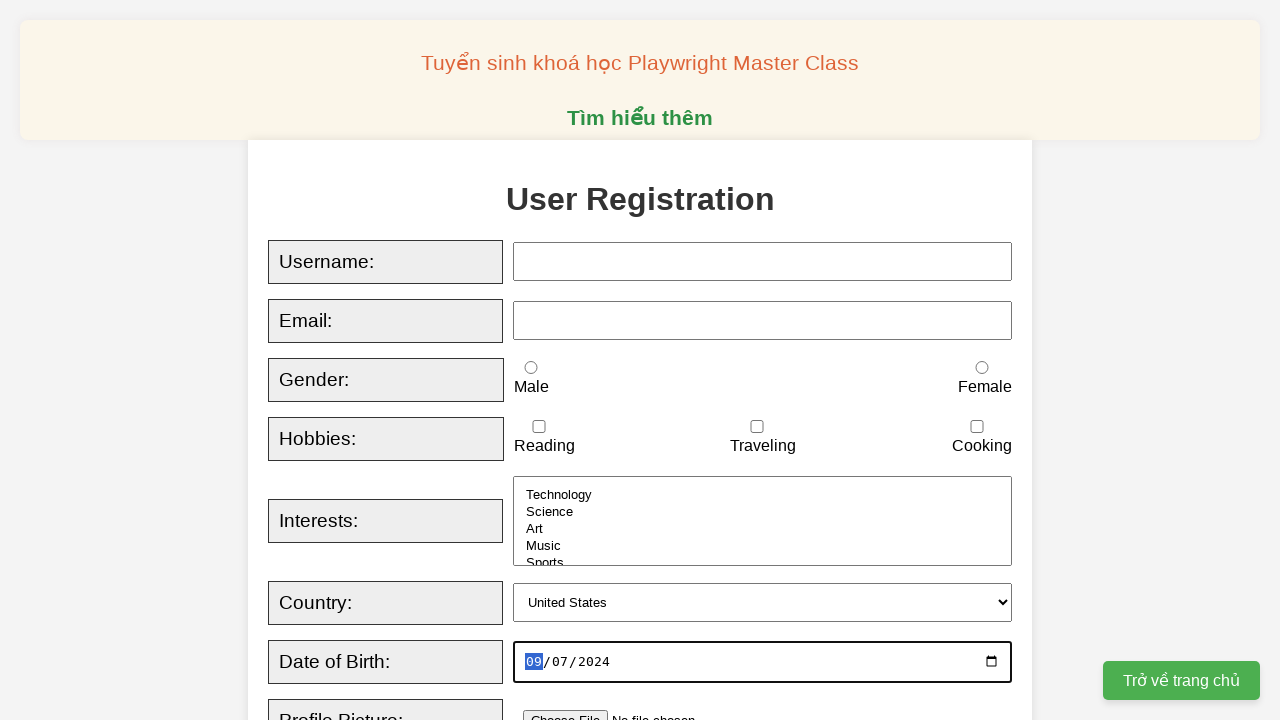

Set rating slider value to 2 on xpath=//input[@id='rating']
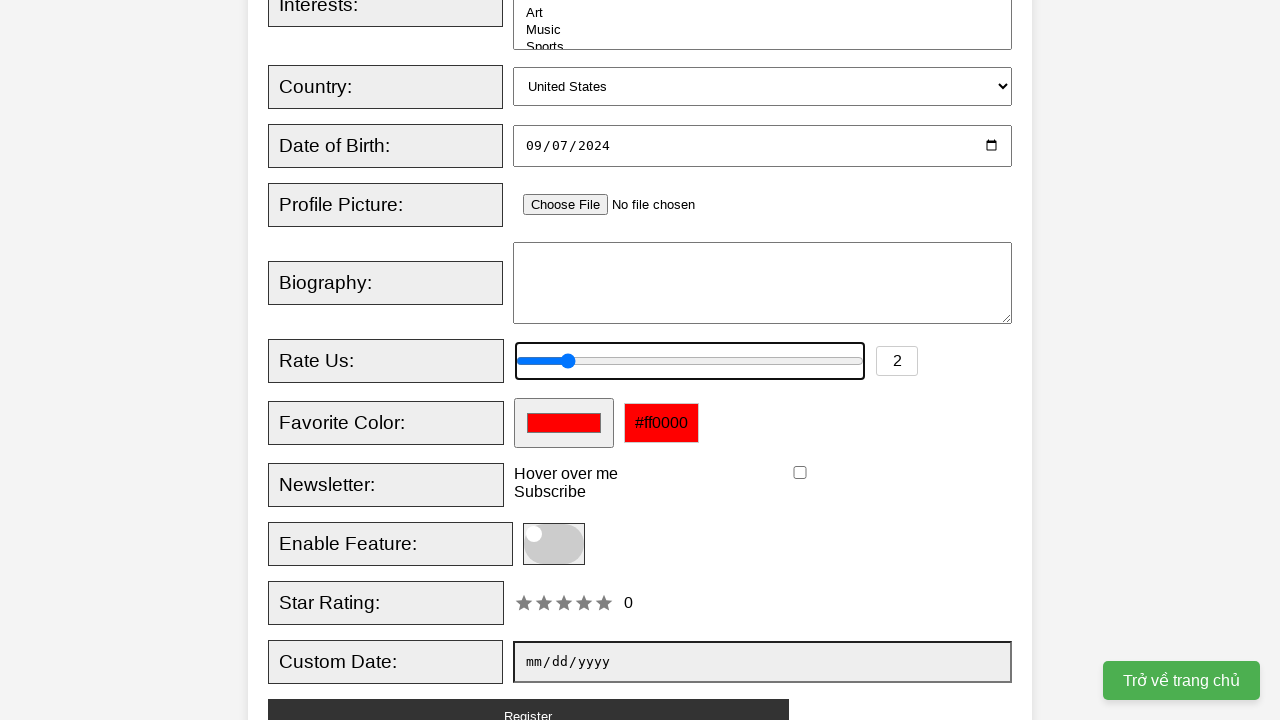

Set color picker to #e66465 on xpath=//input[@id='favcolor']
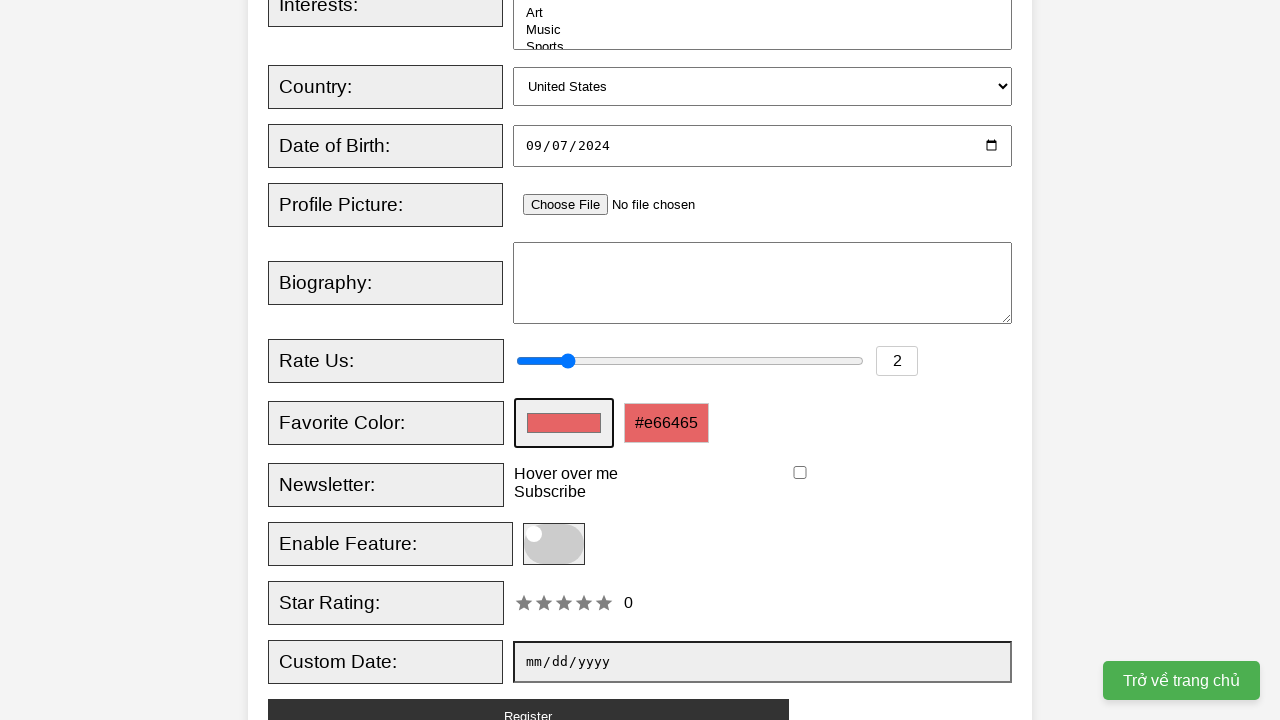

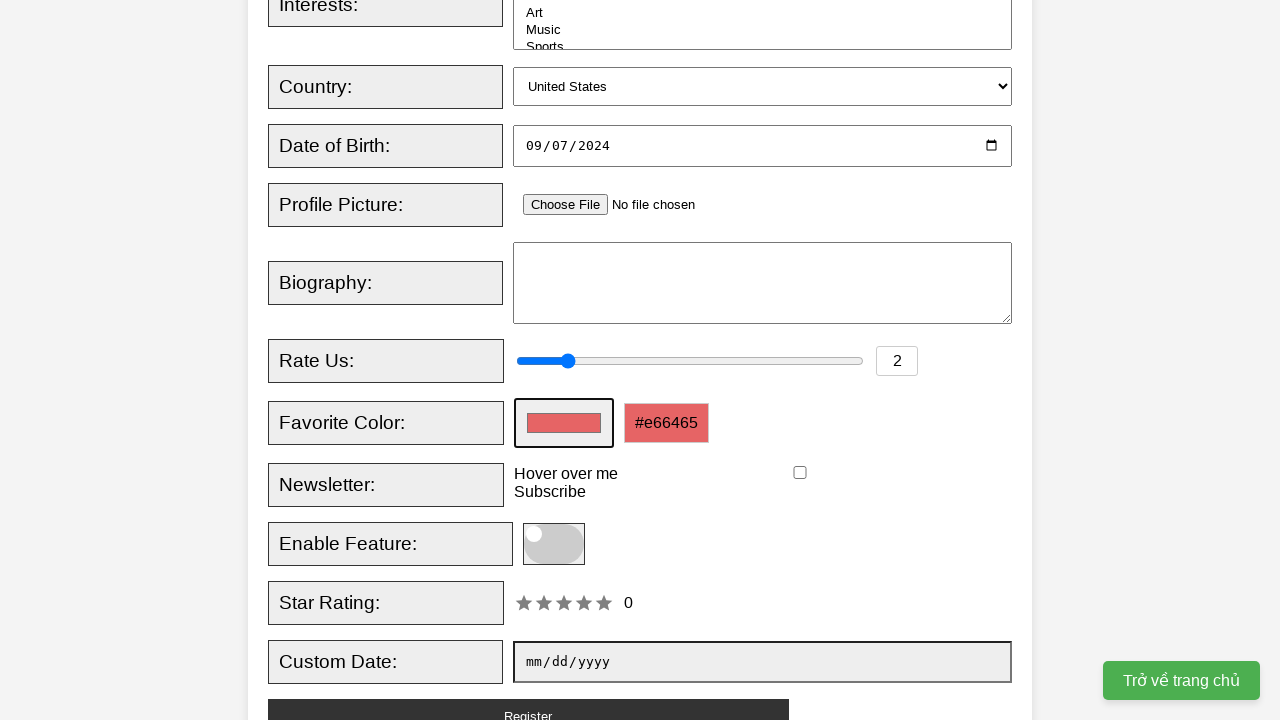